Tests clicking a hidden button that requires scrolling to find within a scrollable container

Starting URL: http://www.uitestingplayground.com/scrollbars

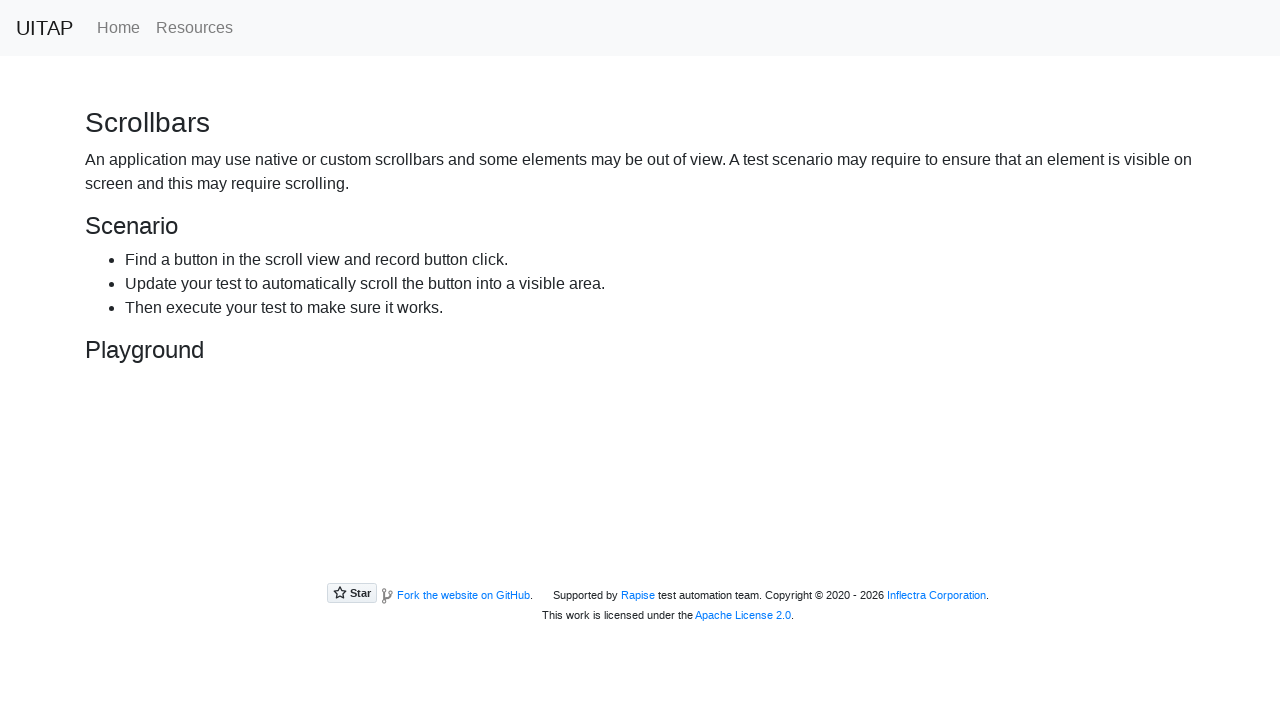

Navigated to UITestingPlayground scrollbars page
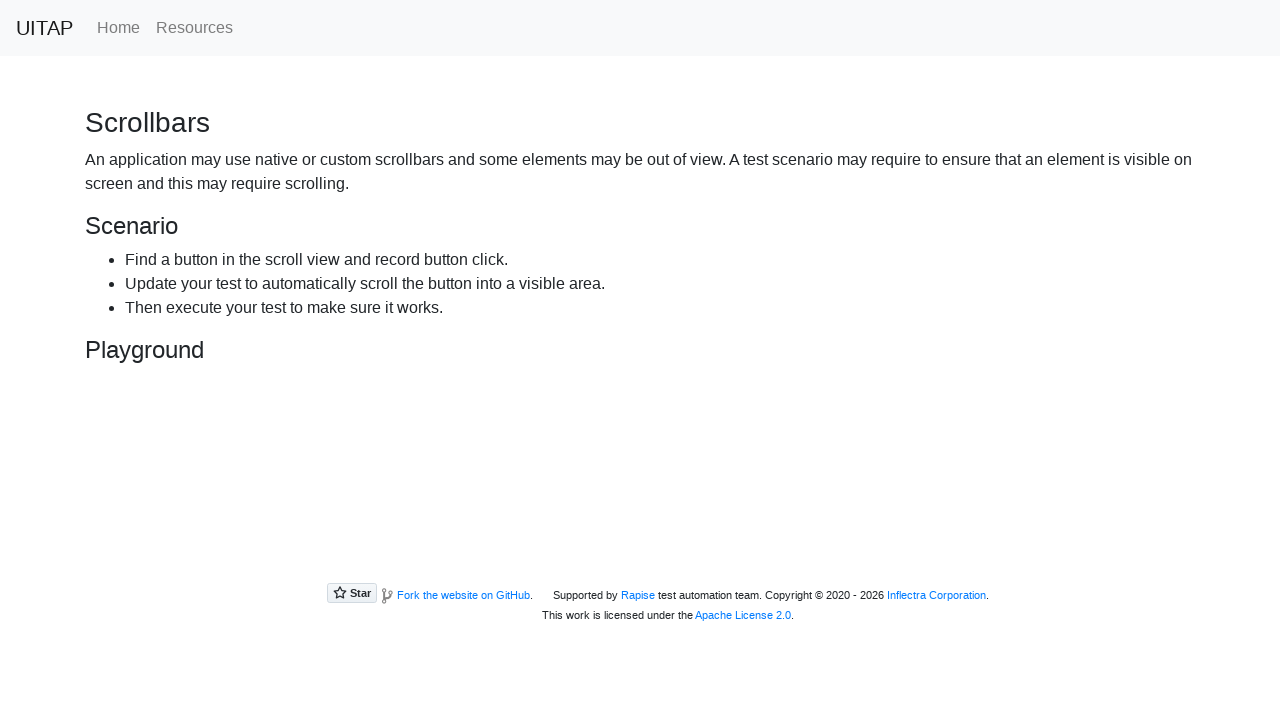

Clicked the hidden button after auto-scrolling within the scrollable container at (234, 448) on #hidingButton
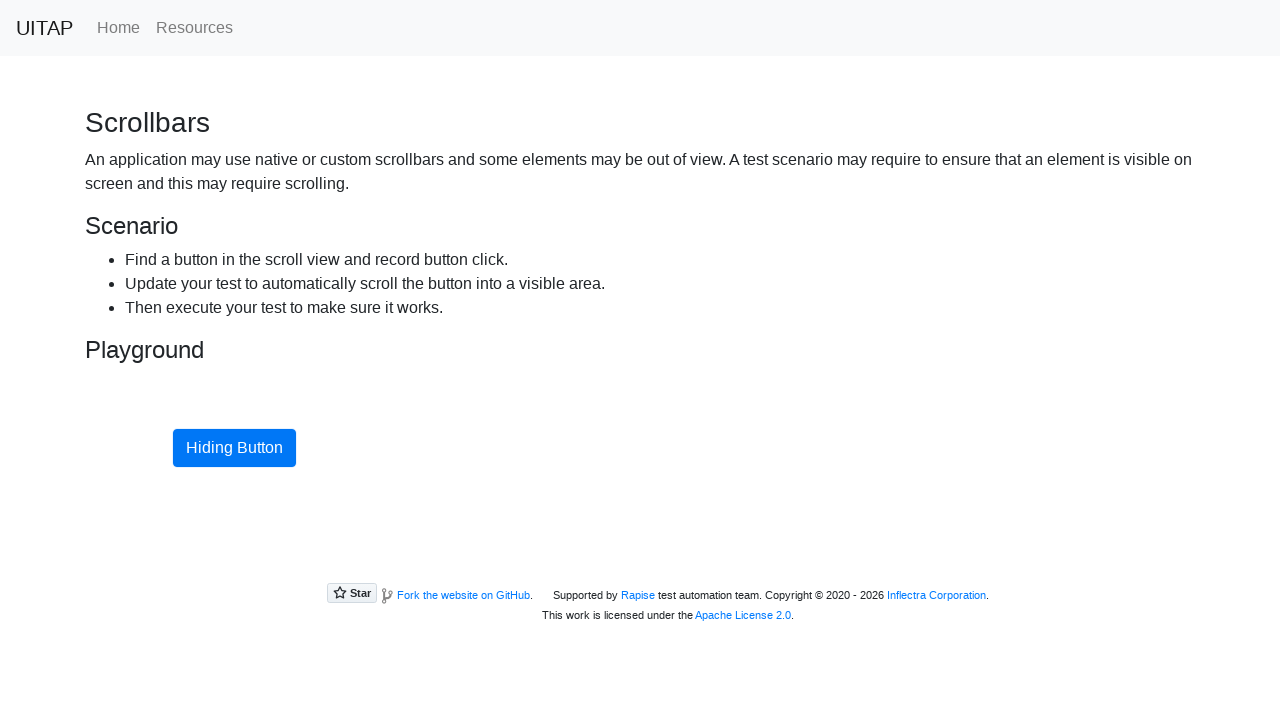

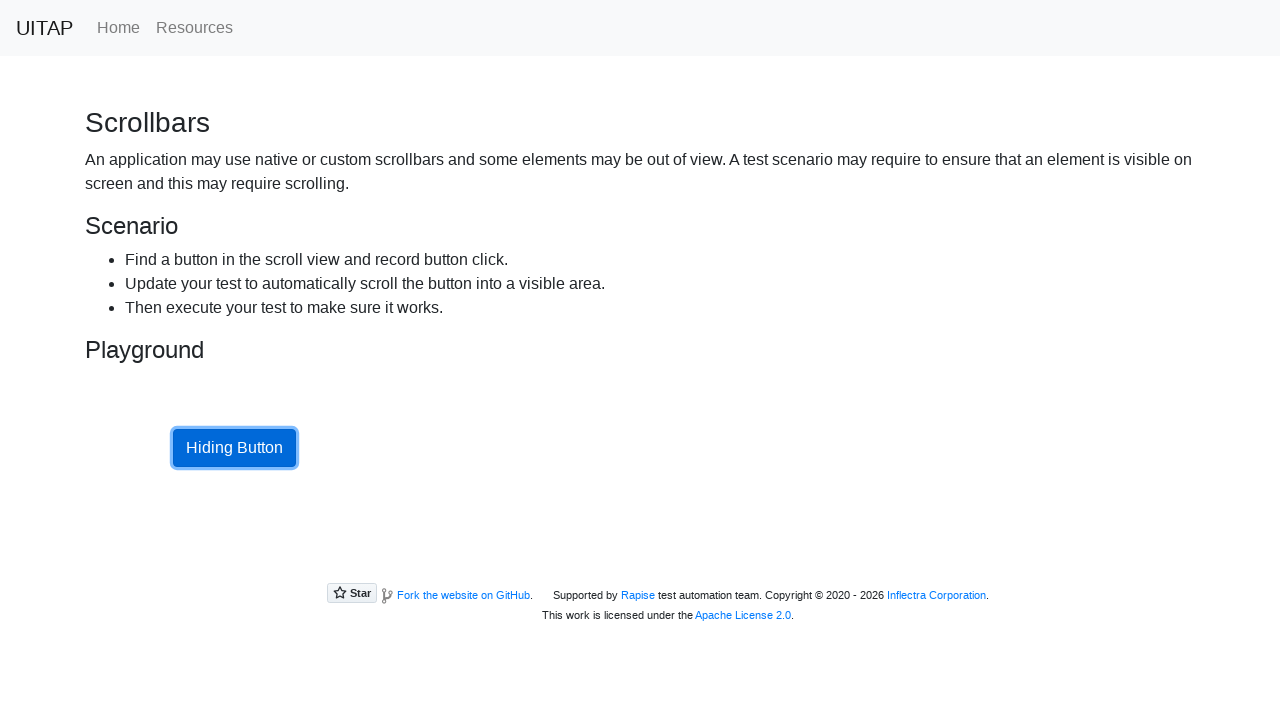